Verifies that the Best Buy page title contains "Best"

Starting URL: http://www.bestbuy.com

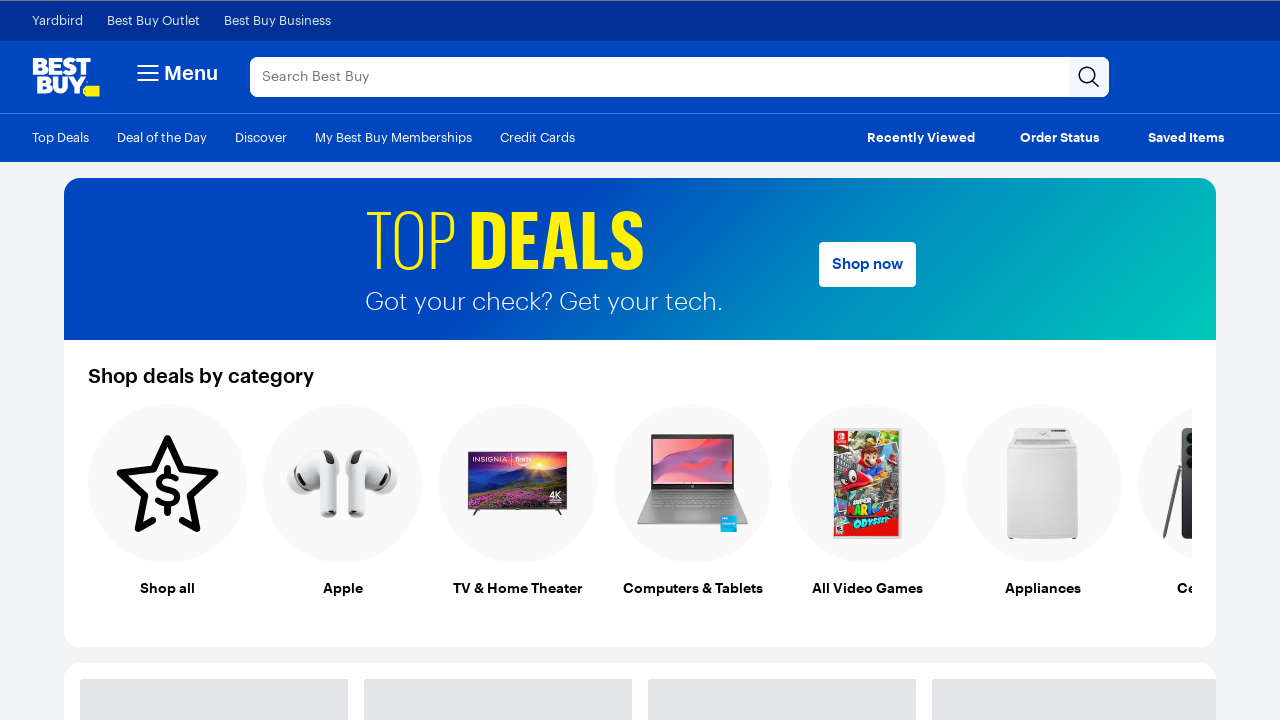

Navigated to Best Buy homepage
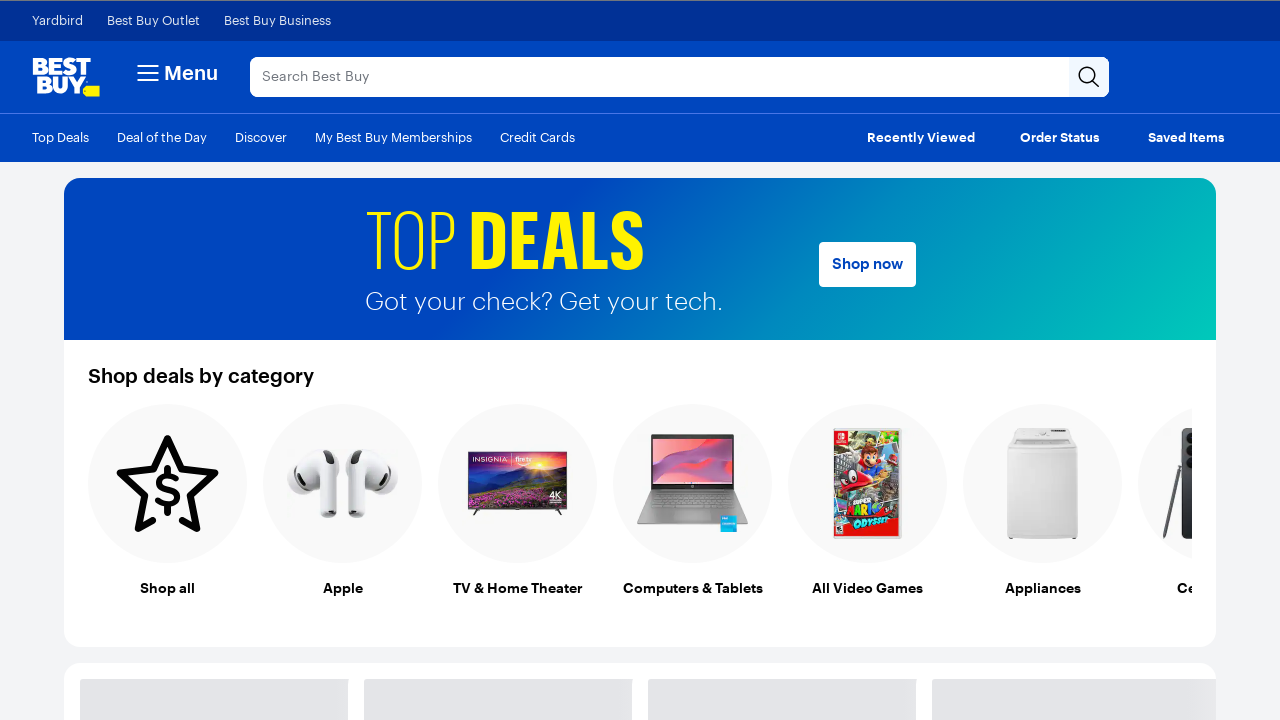

Verified that page title contains 'Best'
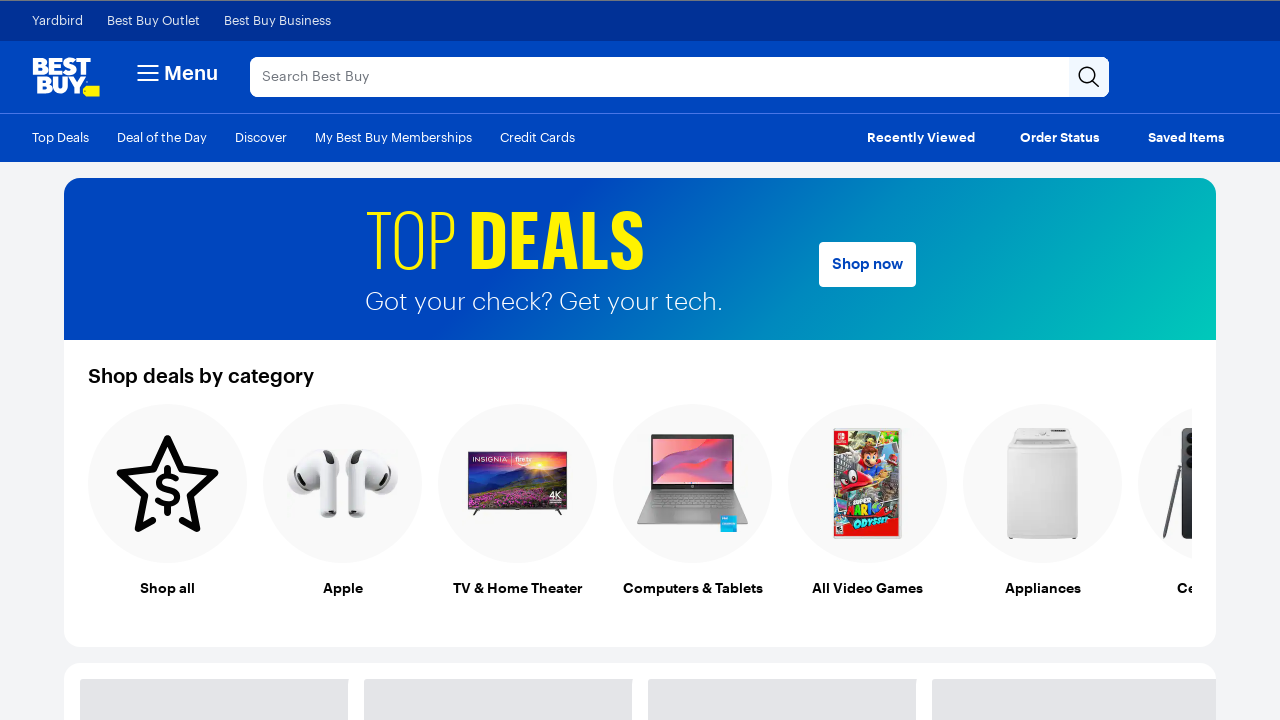

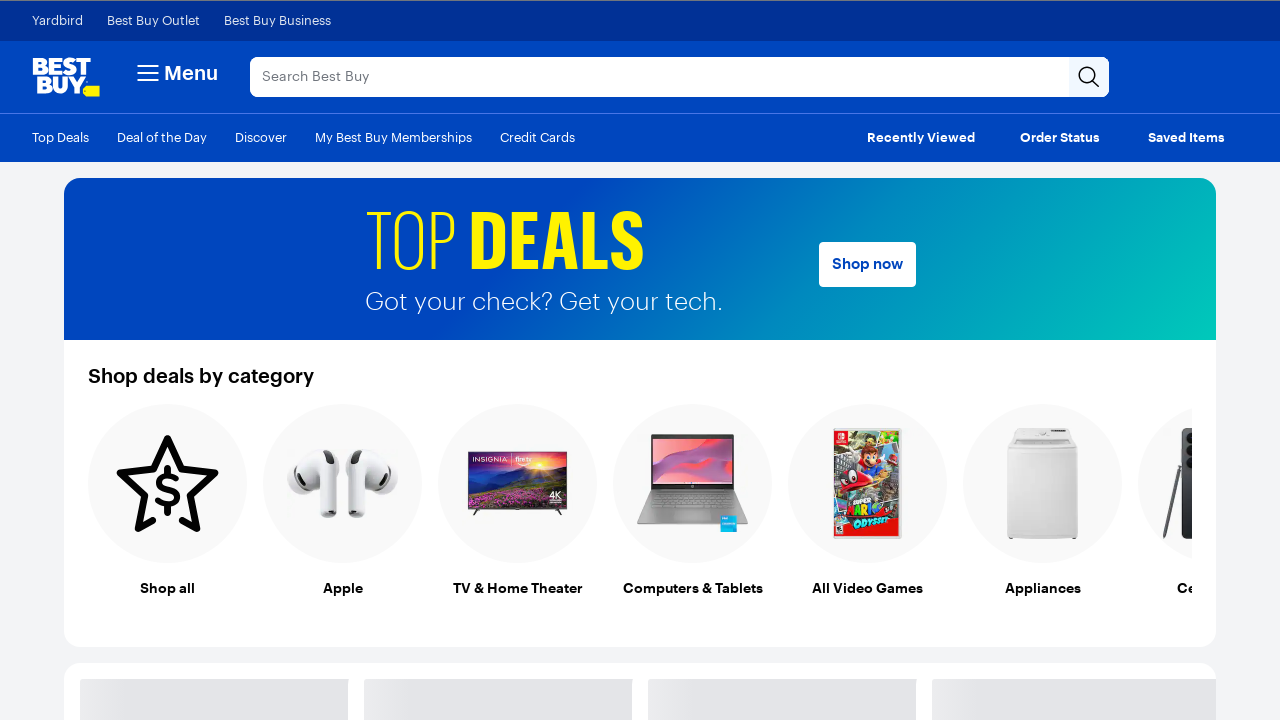